Navigates to the KTM India website's page for the Gen 3 KTM 250 Duke motorcycle and verifies the page loads successfully.

Starting URL: https://www.ktmindia.com/ktm-bikes/naked-bike/gen-3-ktm-250-duke

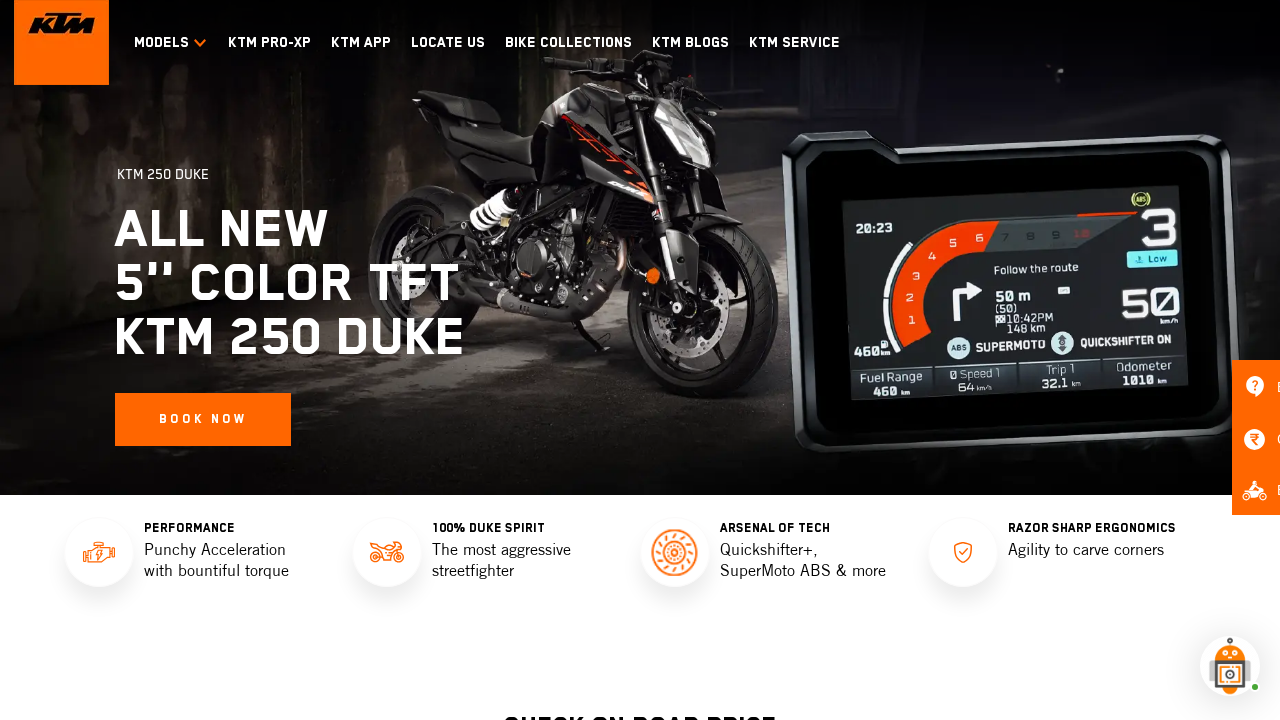

Page DOM content loaded for Gen 3 KTM 250 Duke product page
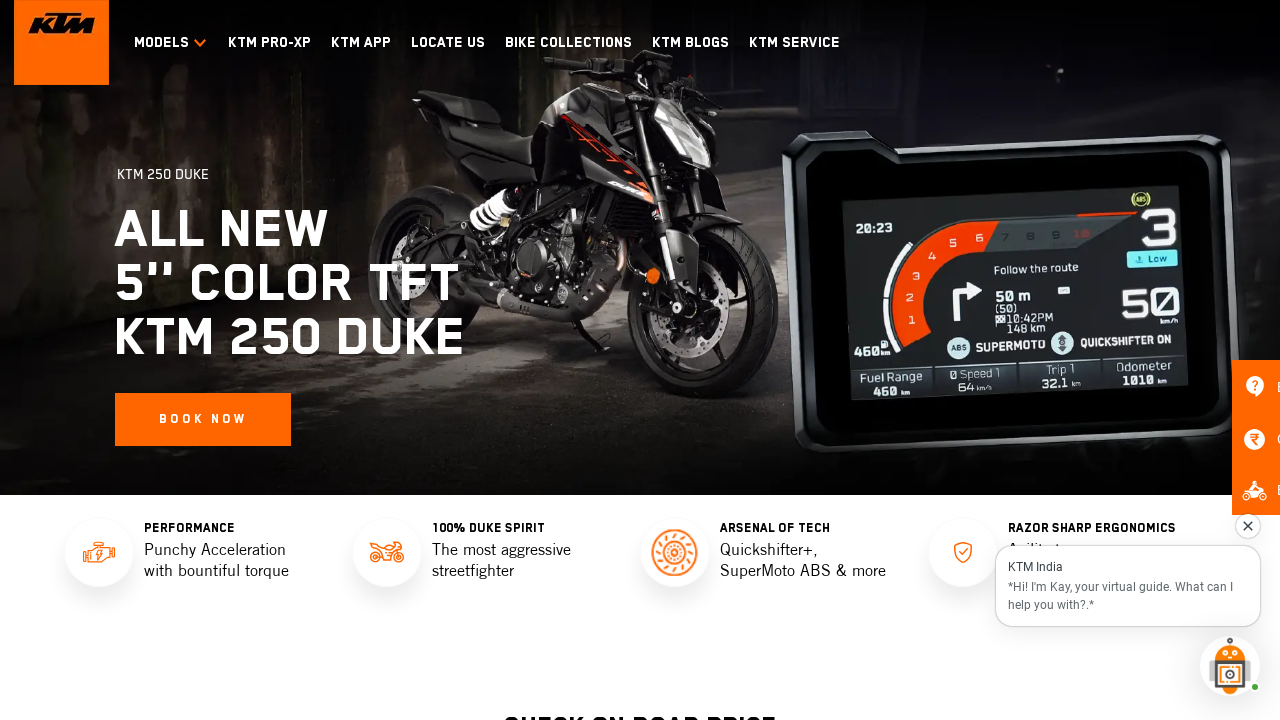

Body element became visible, confirming page load success
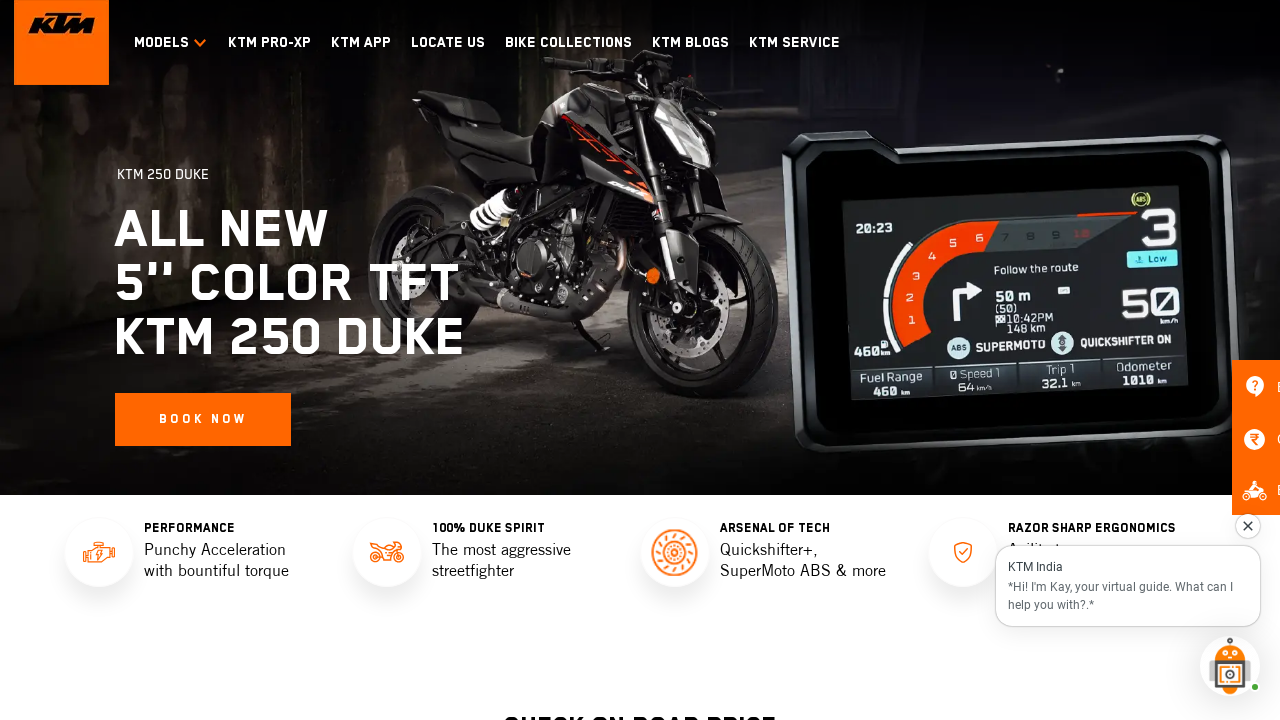

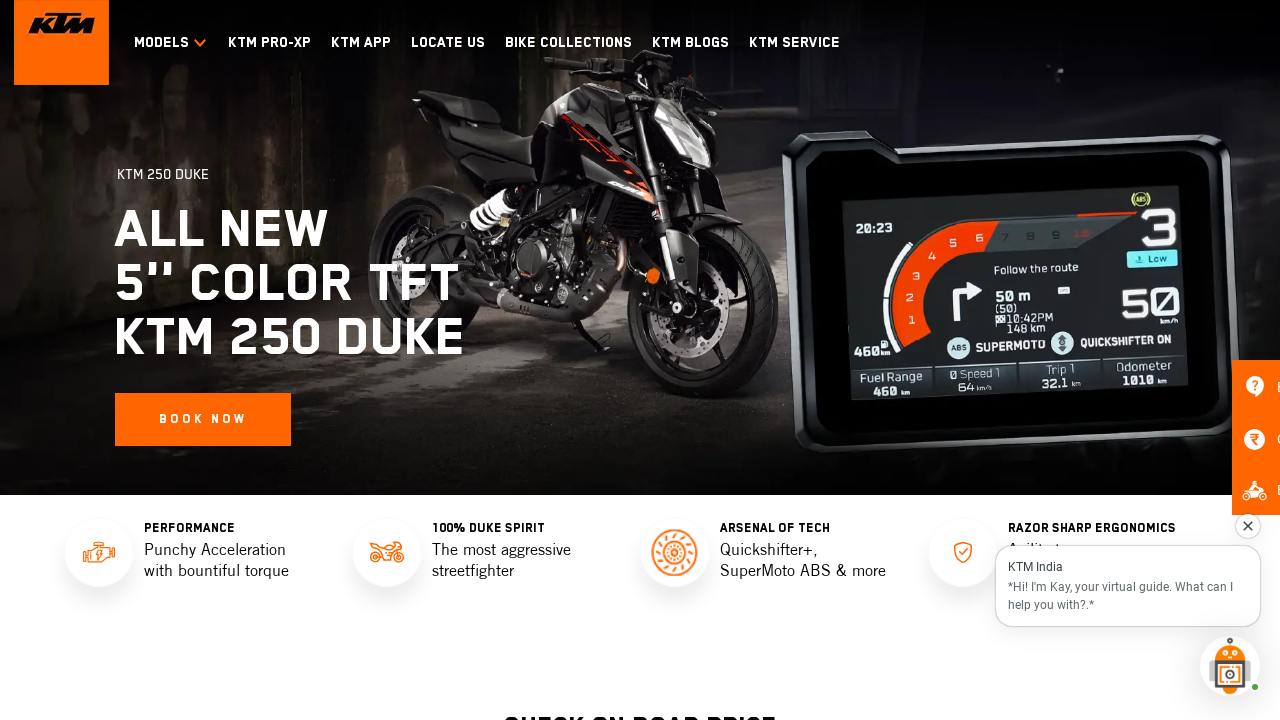